Tests form submission inside an iframe by entering first and last name, clicking submit, and validating the result message

Starting URL: https://techglobal-training.com/frontend/iframes

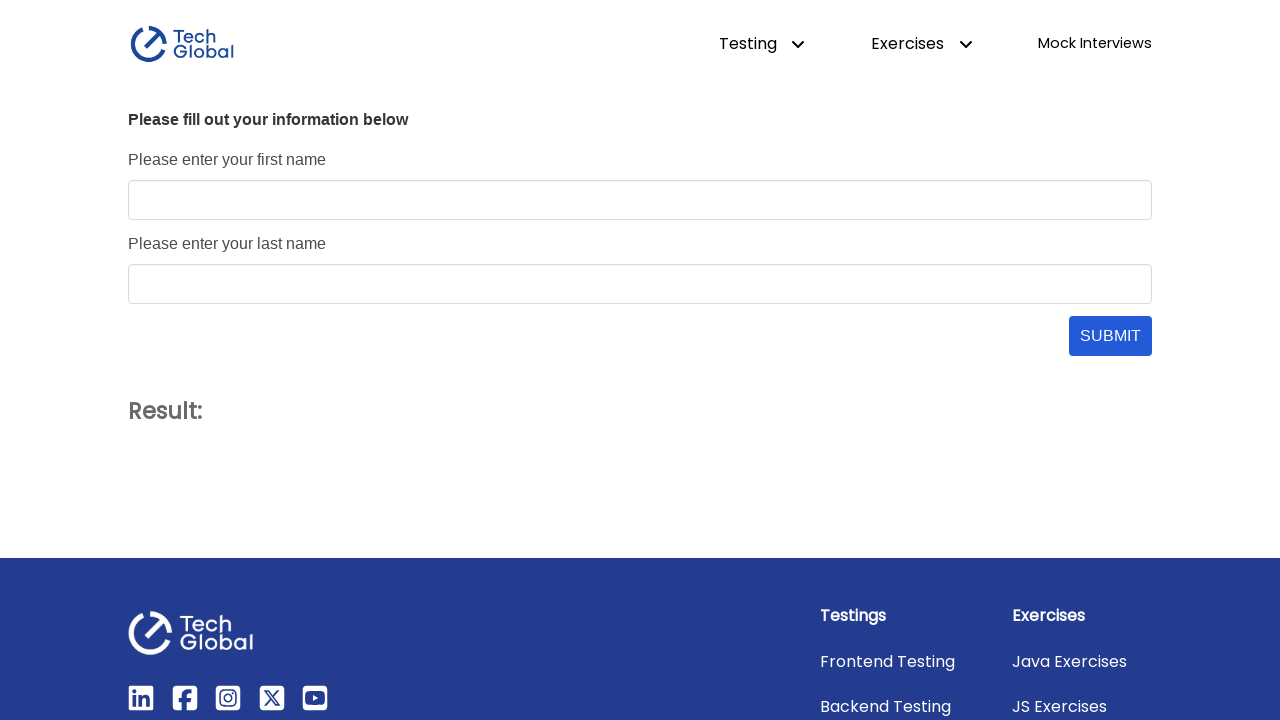

Located iframe with name 'form_frame'
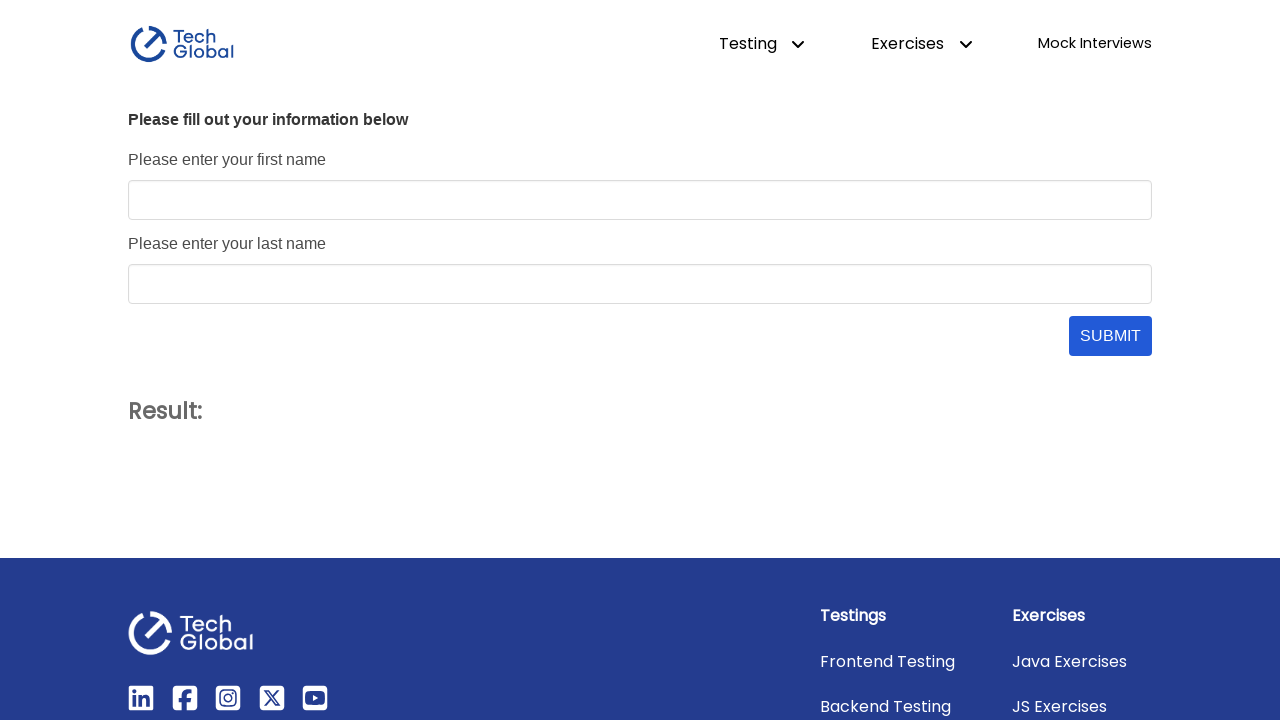

Entered 'John' in first name field on [name='form_frame'] >> internal:control=enter-frame >> #first_name
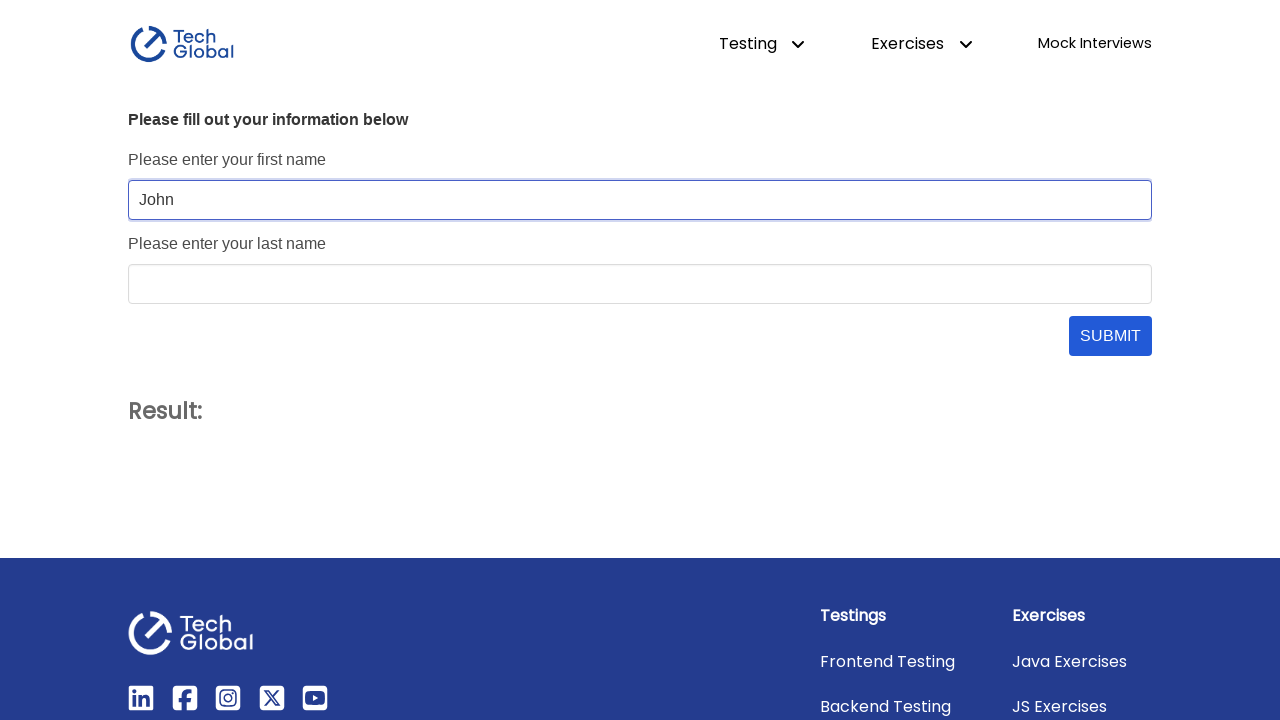

Entered 'Doe' in last name field on [name='form_frame'] >> internal:control=enter-frame >> #last_name
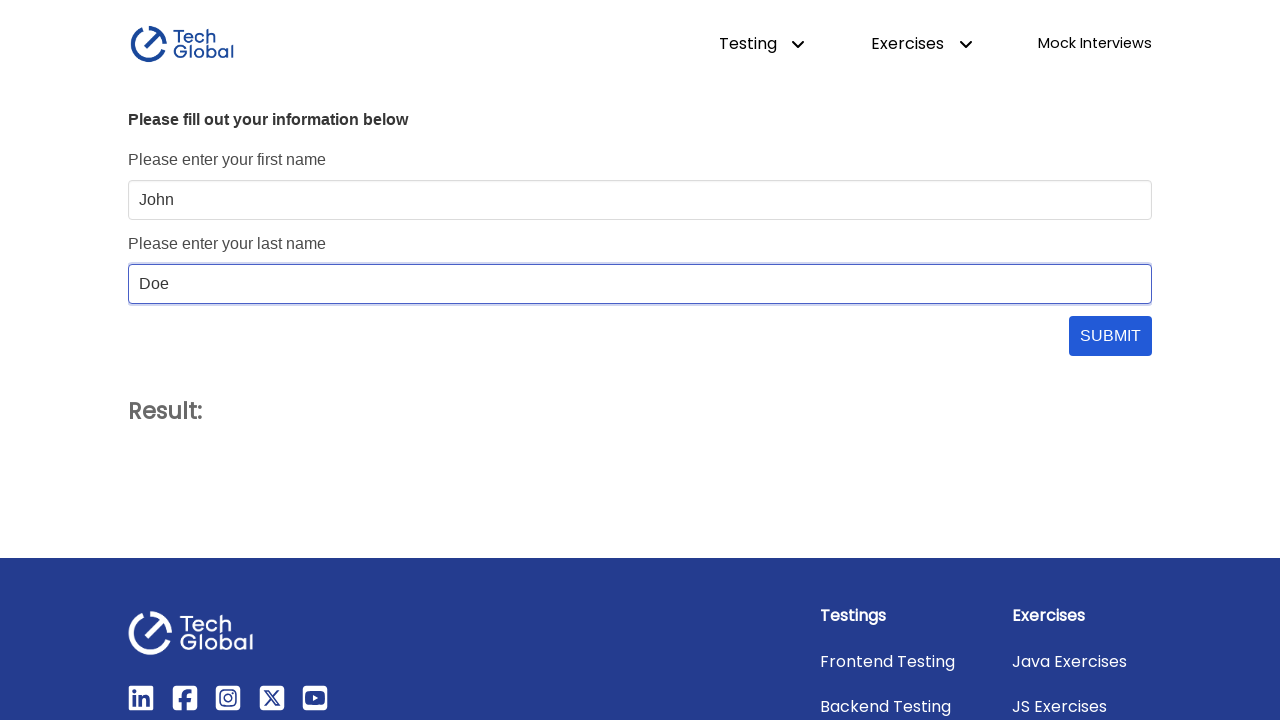

Clicked submit button at (1110, 336) on [name='form_frame'] >> internal:control=enter-frame >> #submit
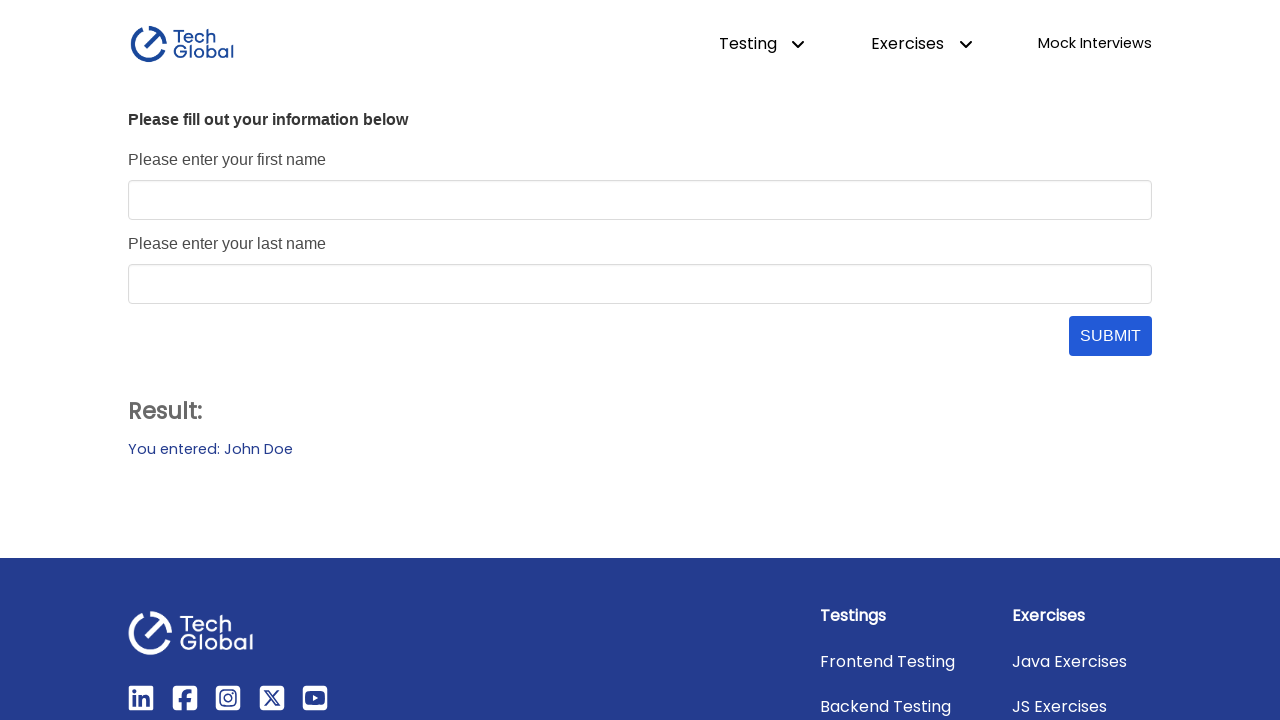

Result message became visible
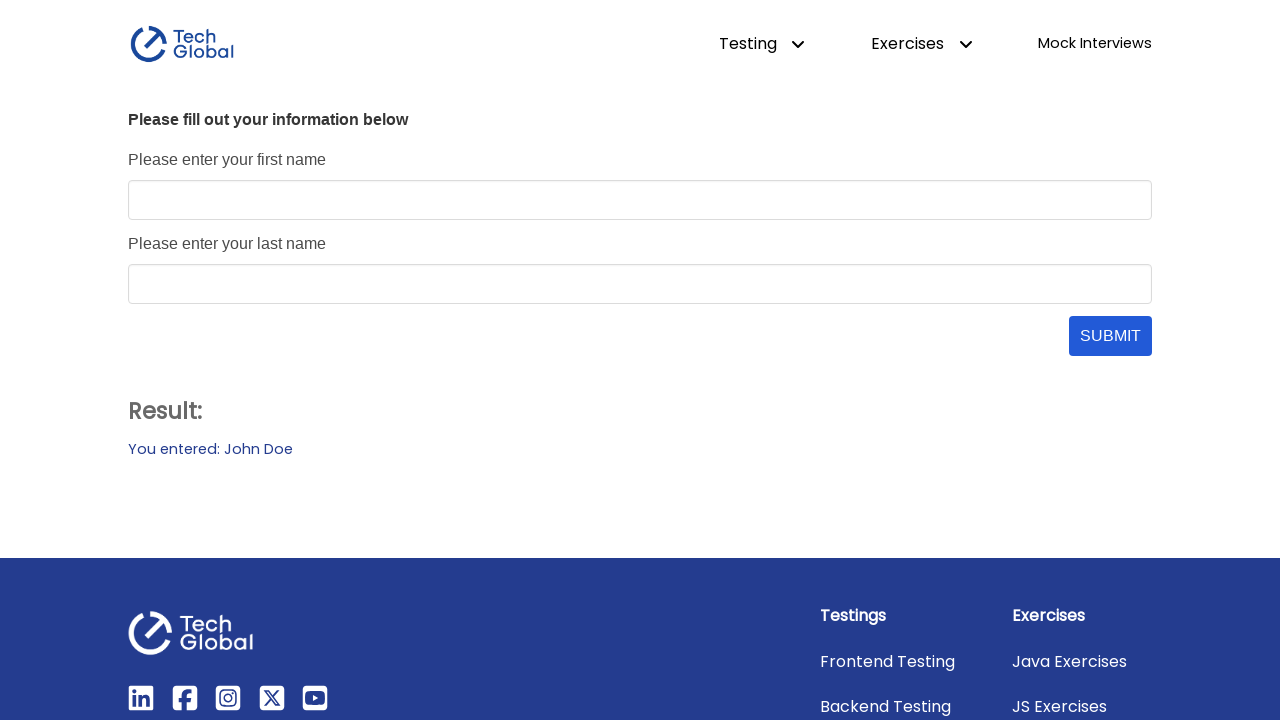

Validated result message contains 'You entered: John Doe'
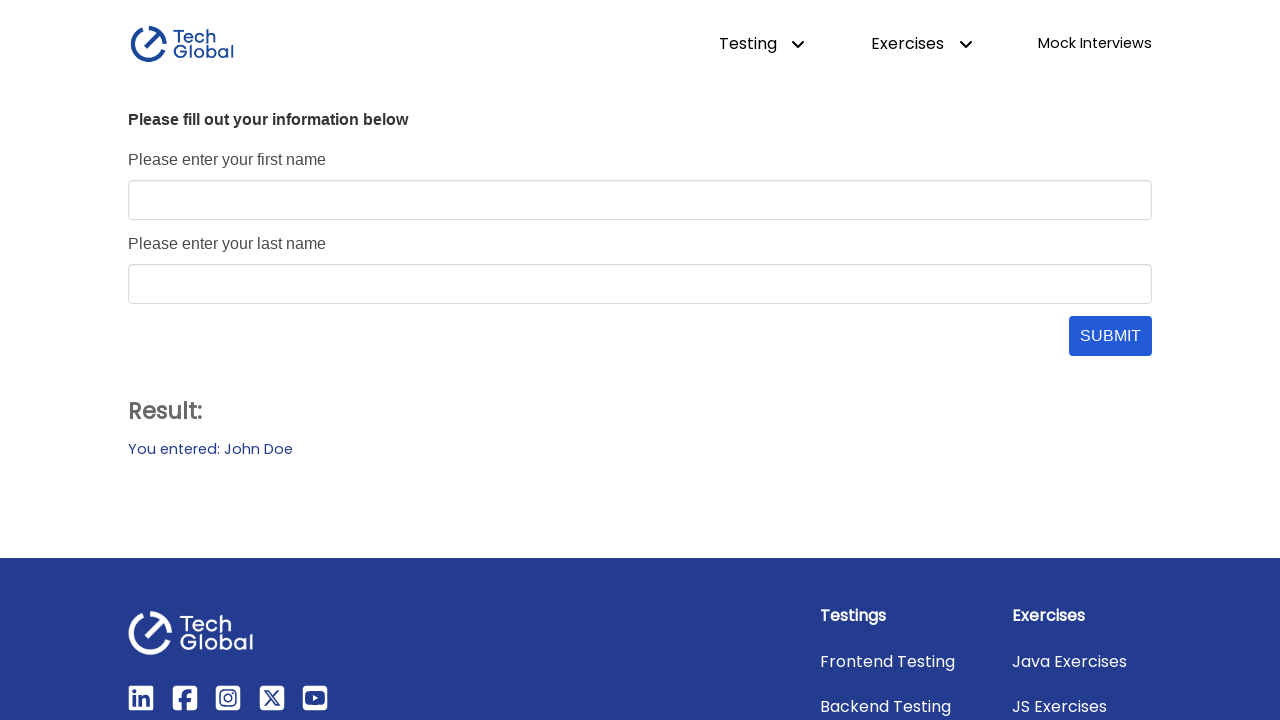

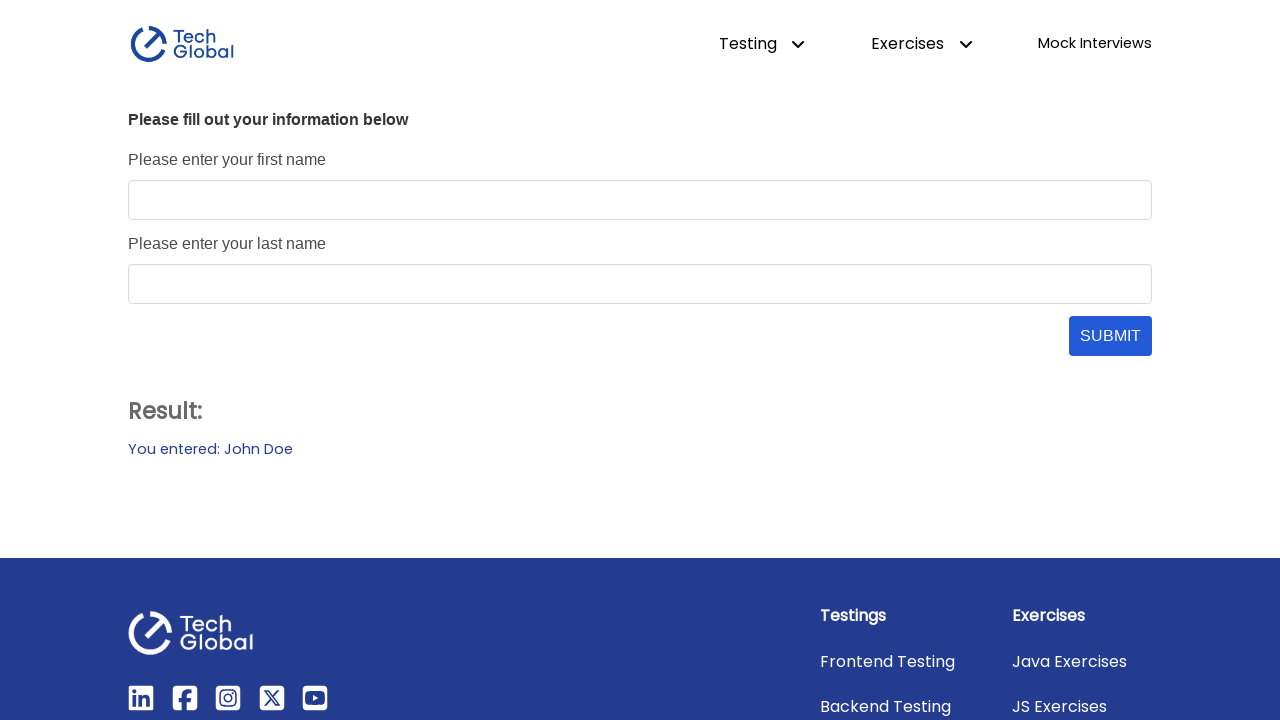